Tests a form that requires reading a custom attribute value, calculating a mathematical result, filling the answer field, selecting a checkbox and radio button, then submitting the form and handling the resulting alert.

Starting URL: https://suninjuly.github.io/get_attribute.html

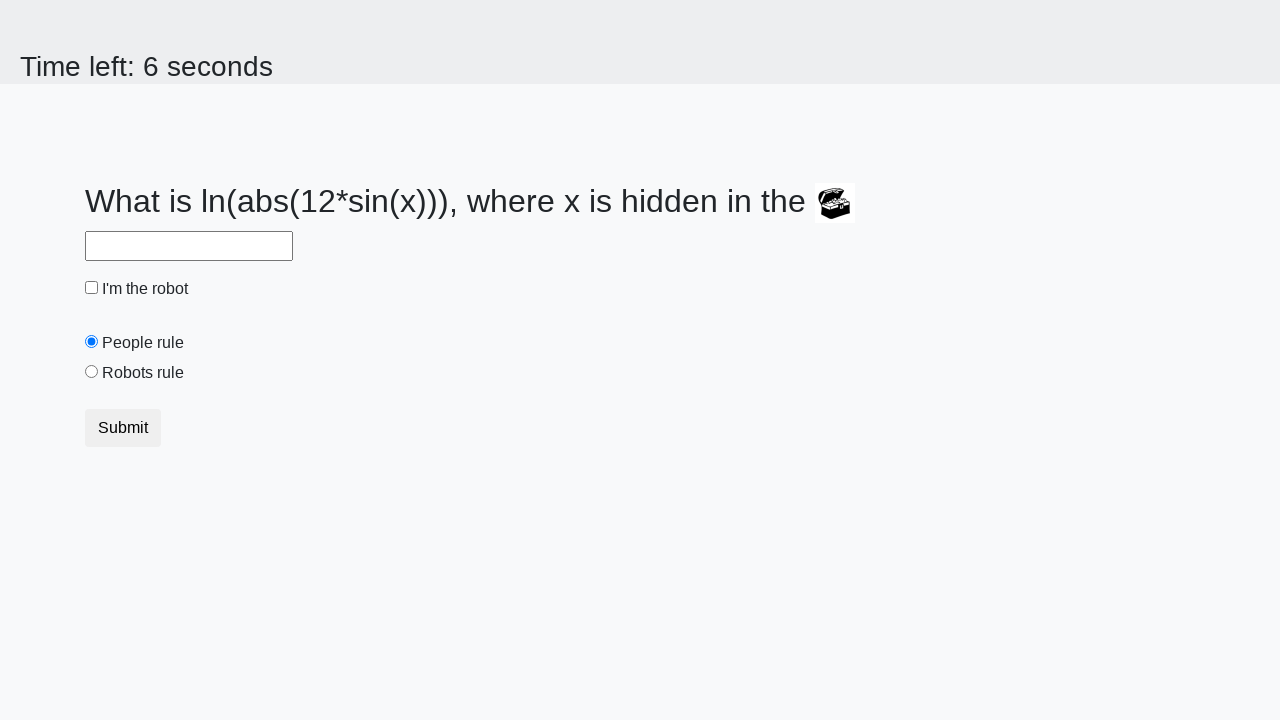

Located treasure element with custom attribute
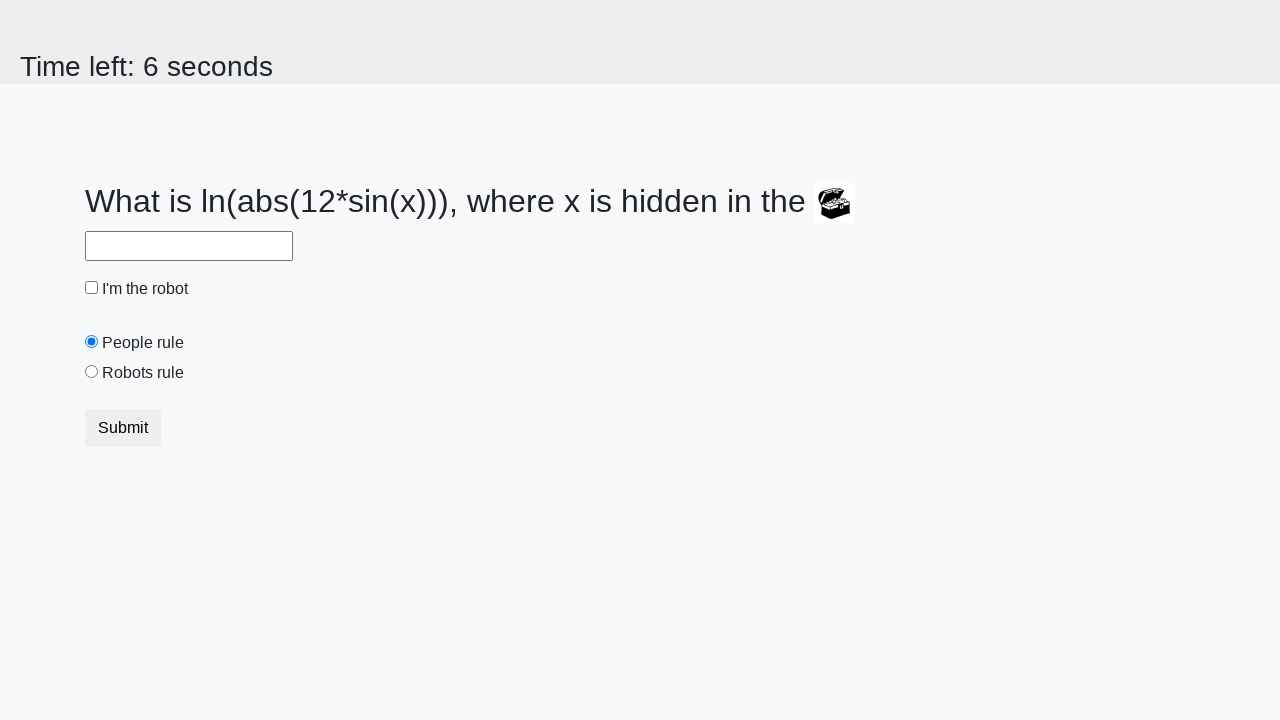

Retrieved custom 'valuex' attribute value: 74
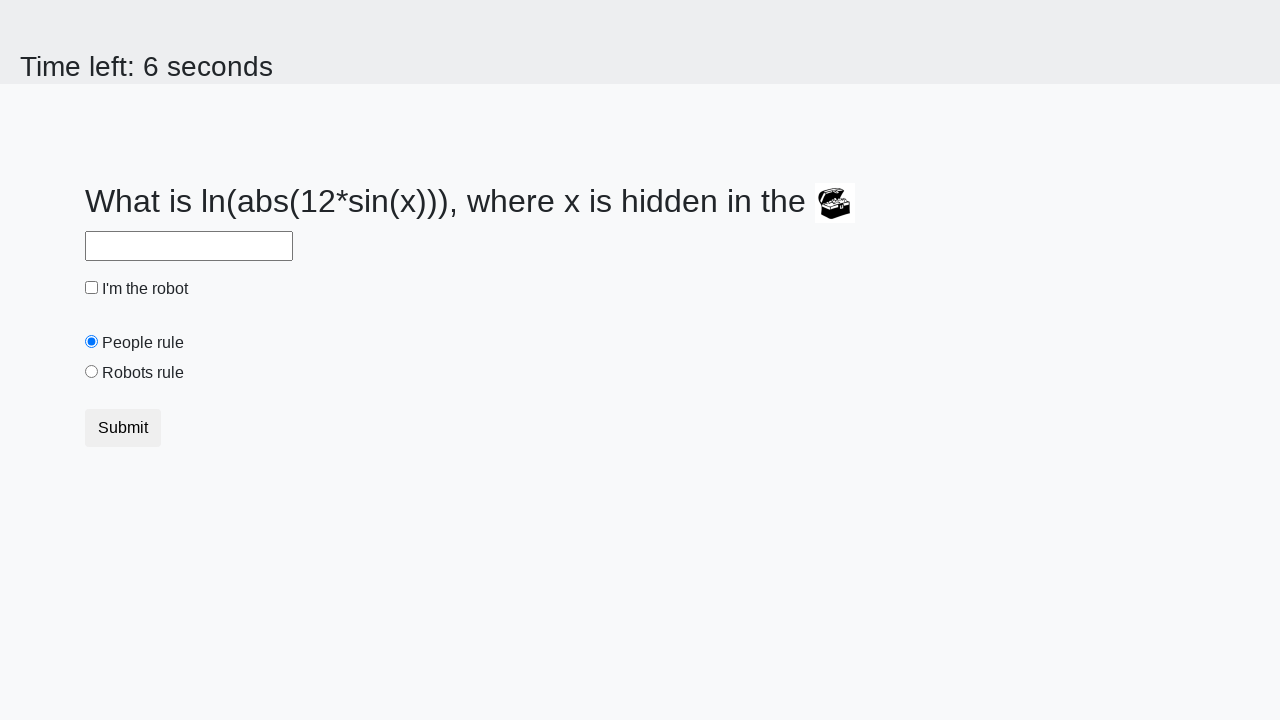

Calculated mathematical result: 2.469941488739755
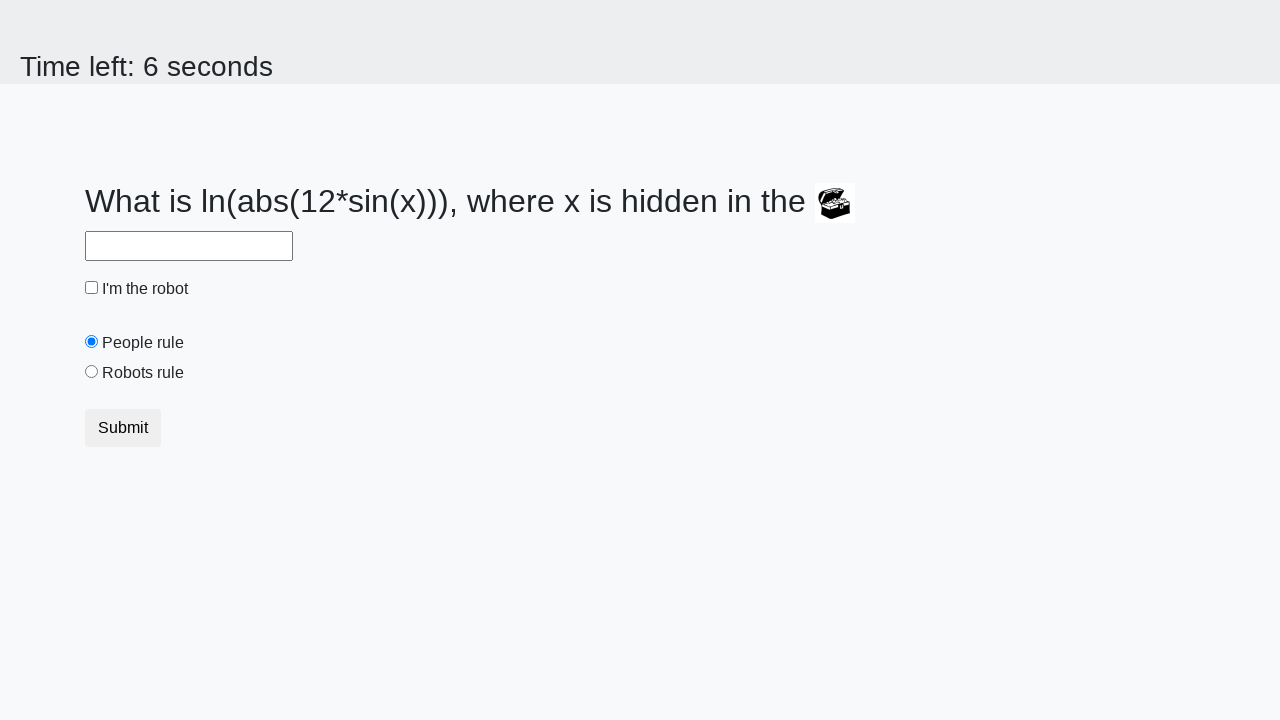

Filled answer field with calculated value on #answer
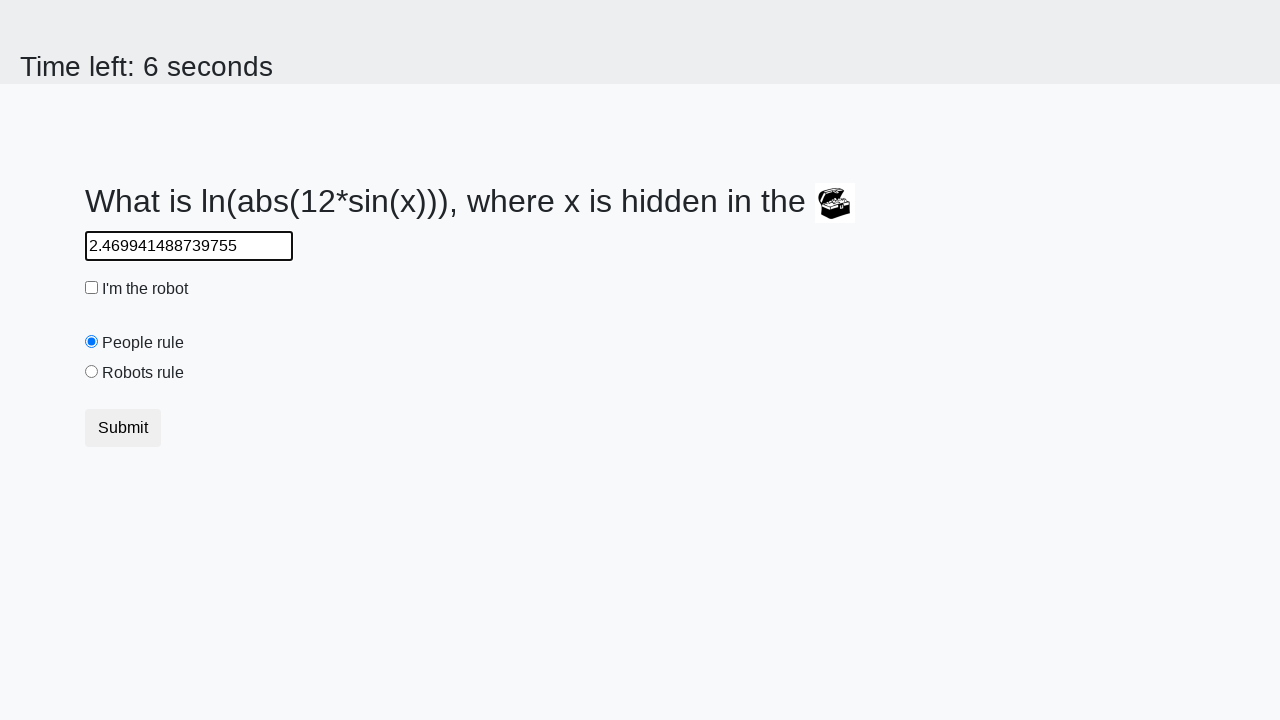

Clicked the robot checkbox at (92, 288) on #robotCheckbox
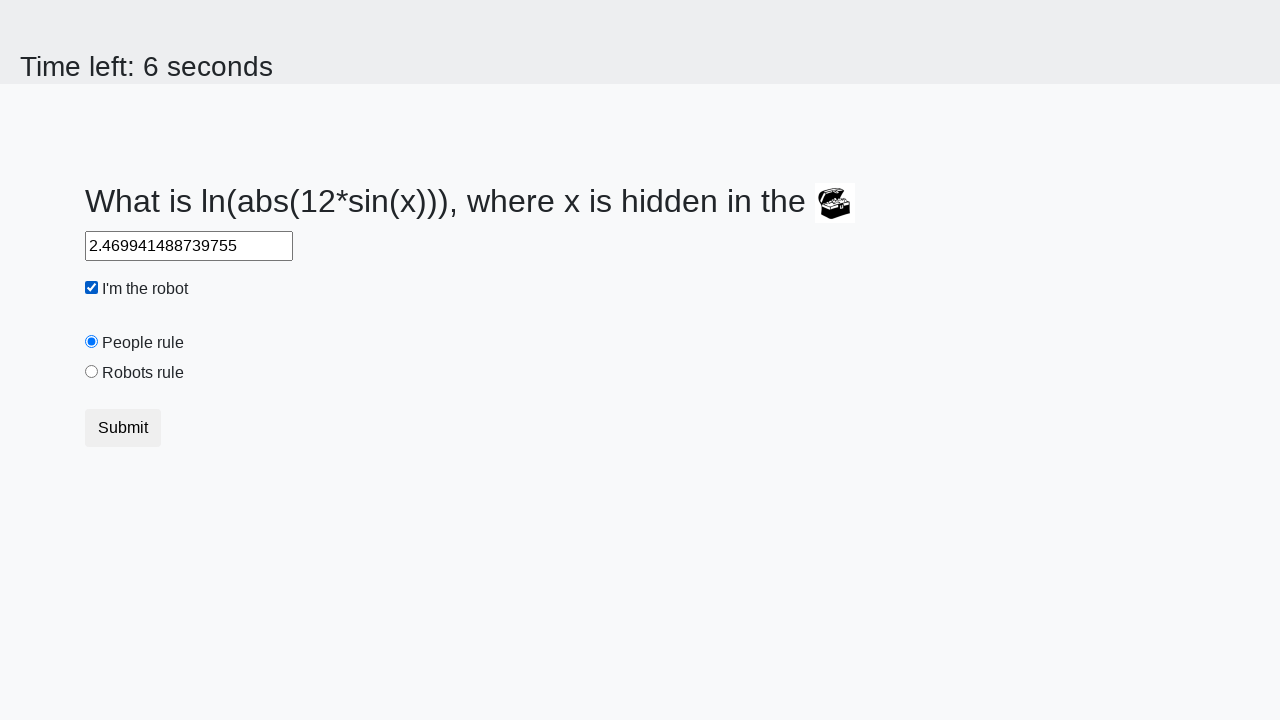

Selected the robots radio button at (92, 372) on #robotsRule
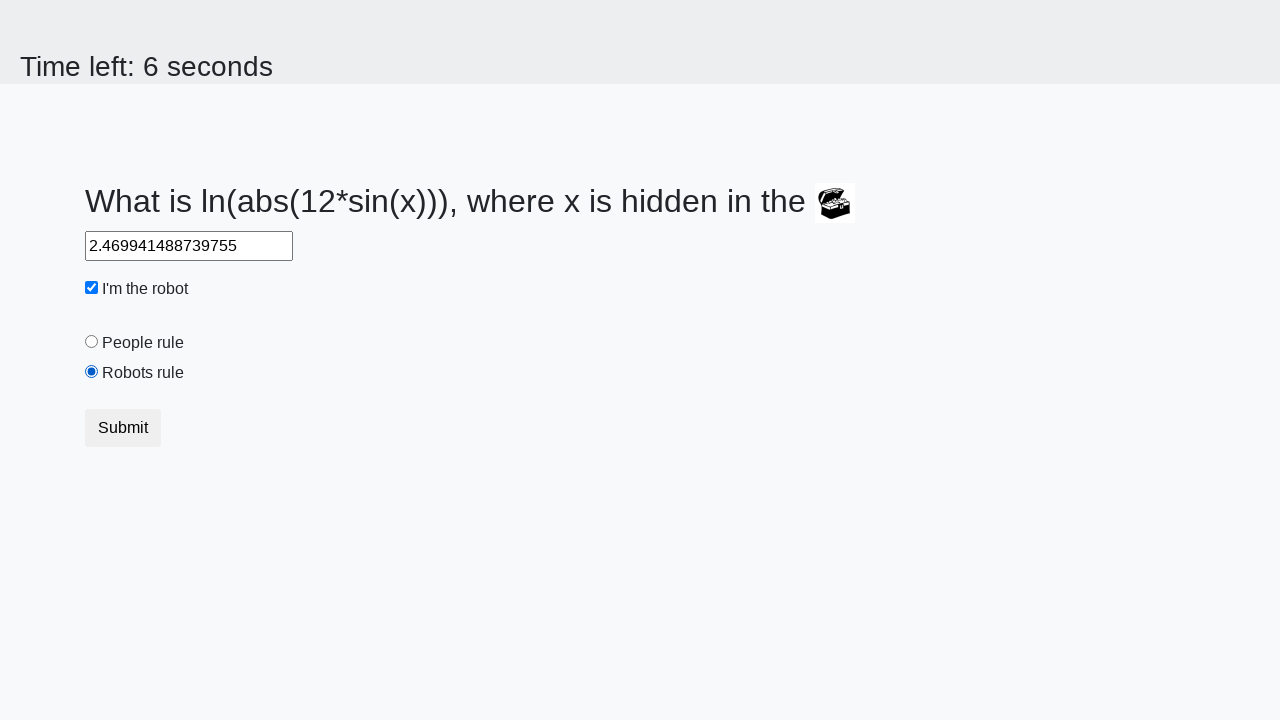

Clicked the submit button at (123, 428) on button.btn
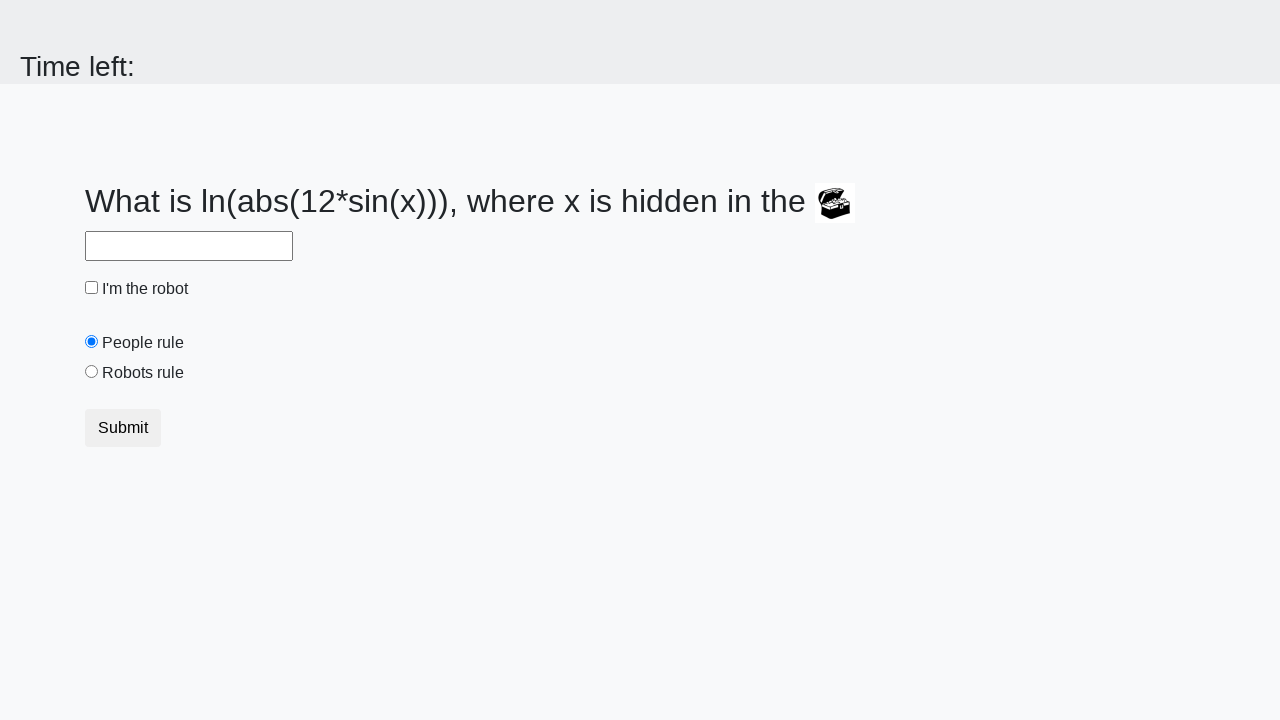

Waited for alert to appear
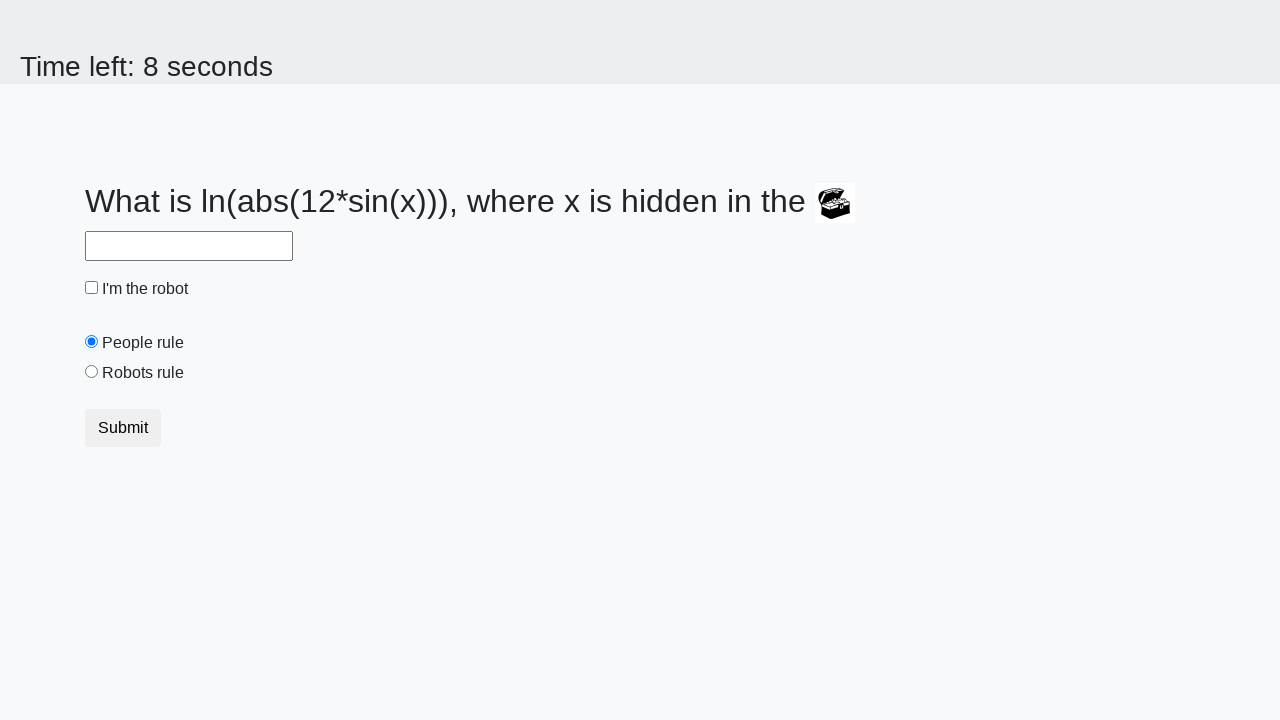

Retrieved alert text: None
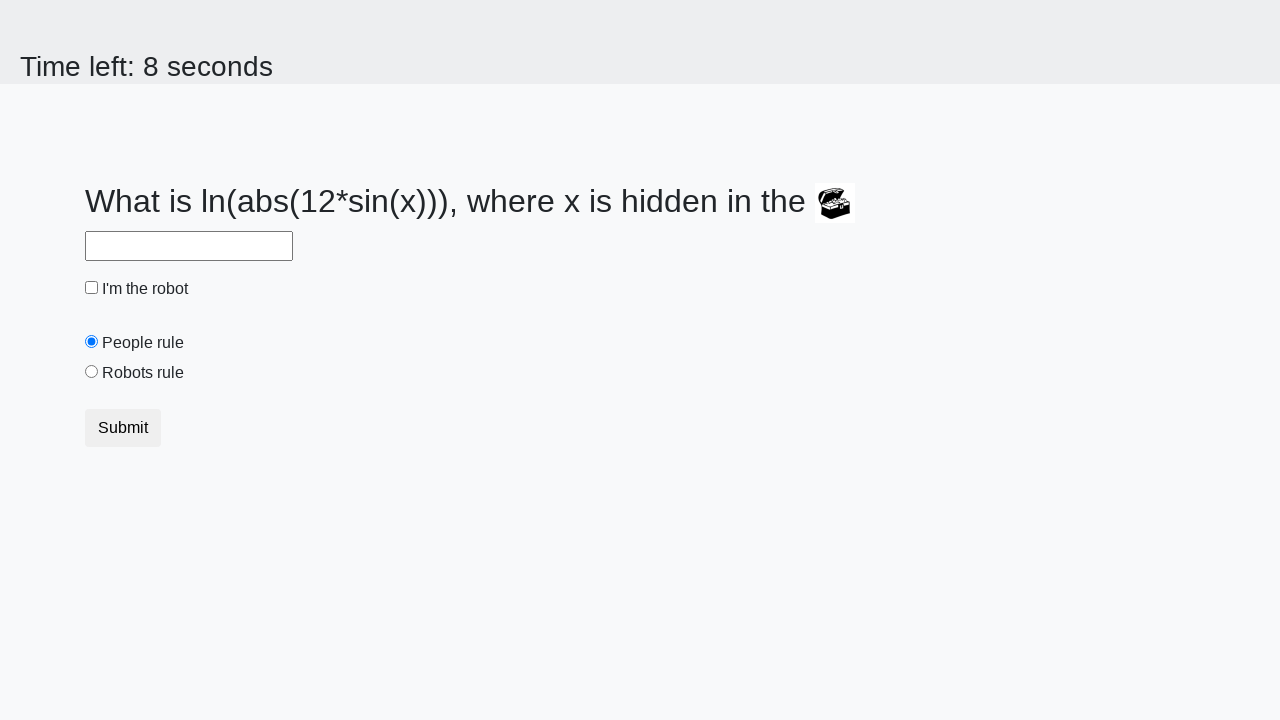

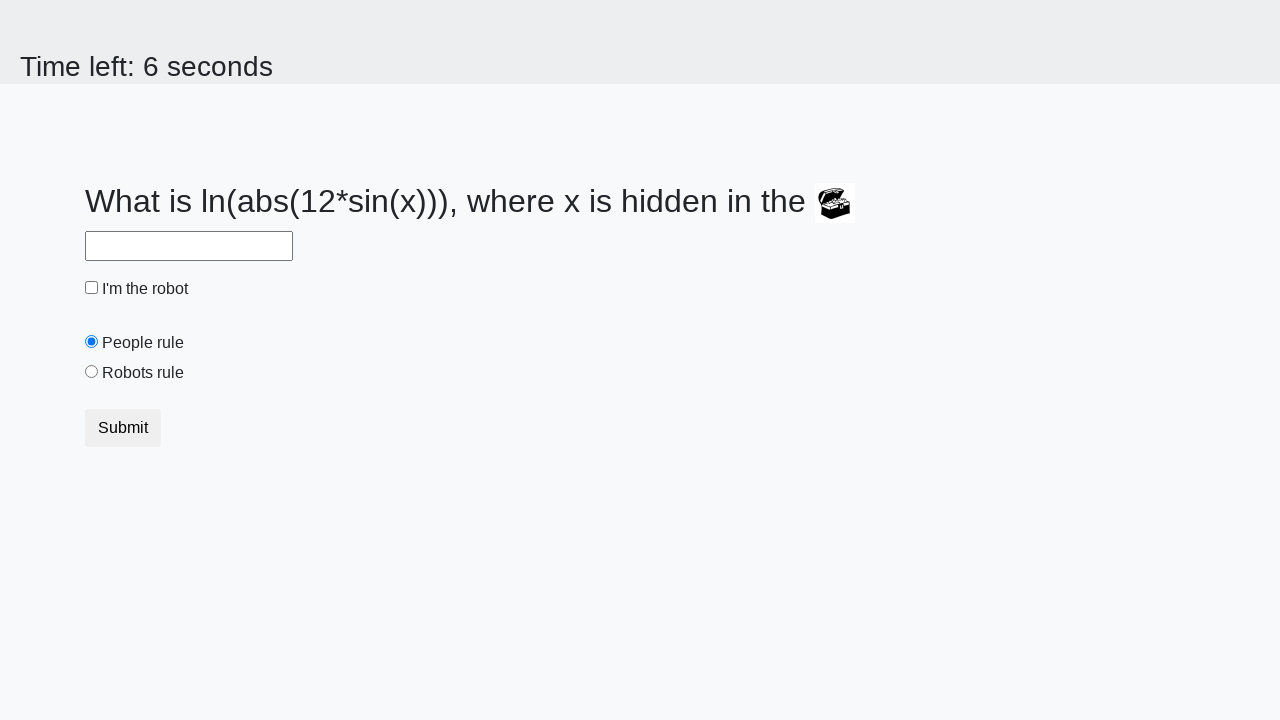